Tests checkbox functionality by verifying a Senior Citizen Discount checkbox is initially unchecked, clicking it, and confirming it becomes checked.

Starting URL: https://rahulshettyacademy.com/dropdownsPractise/

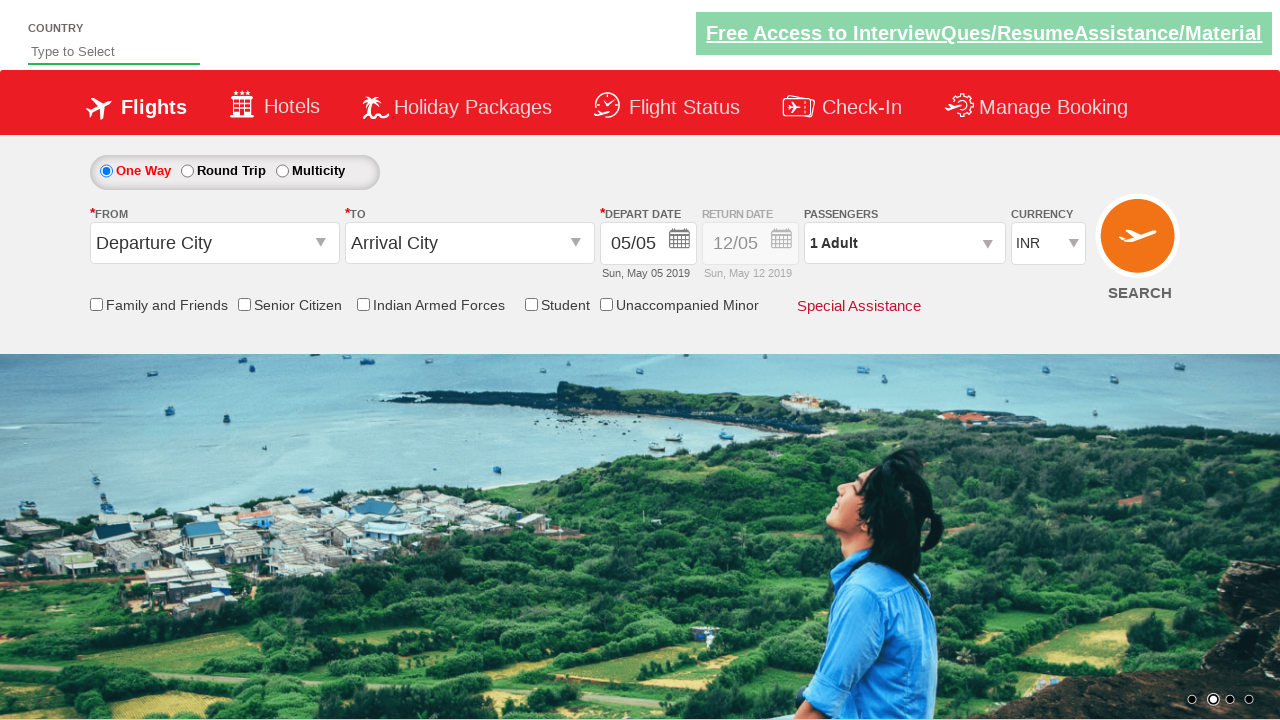

Located Senior Citizen Discount checkbox element
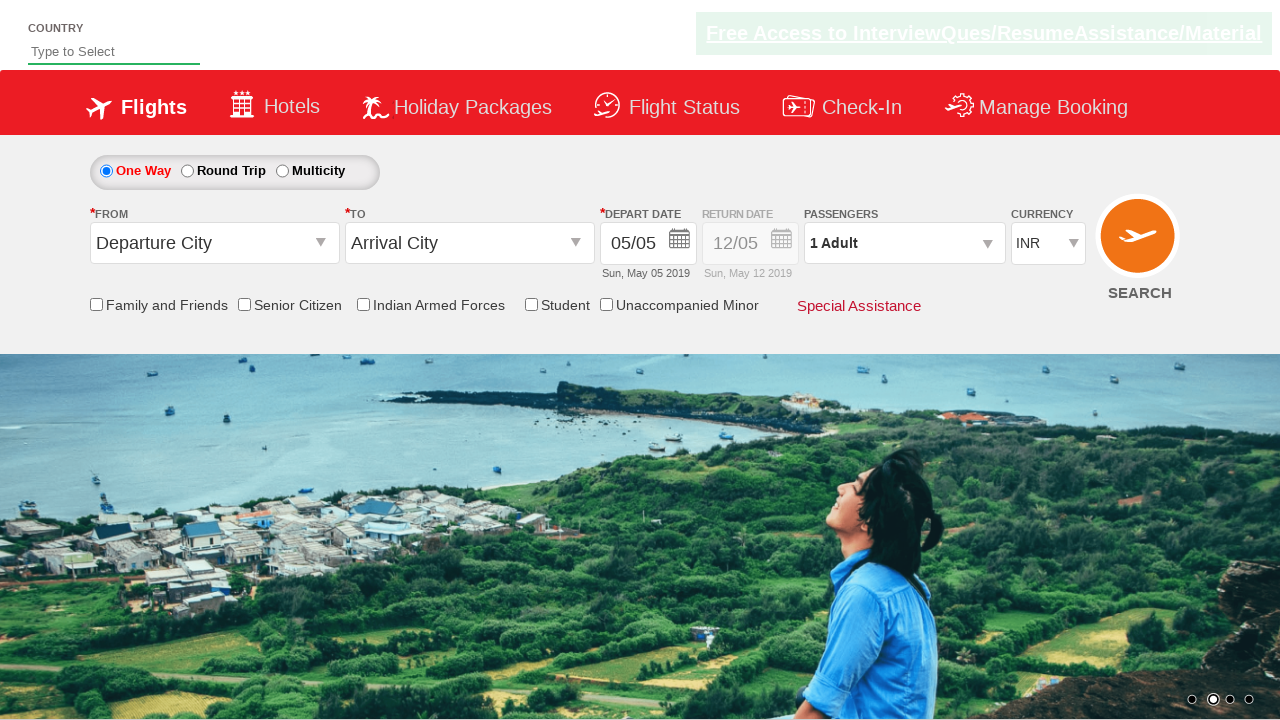

Verified Senior Citizen Discount checkbox is initially unchecked
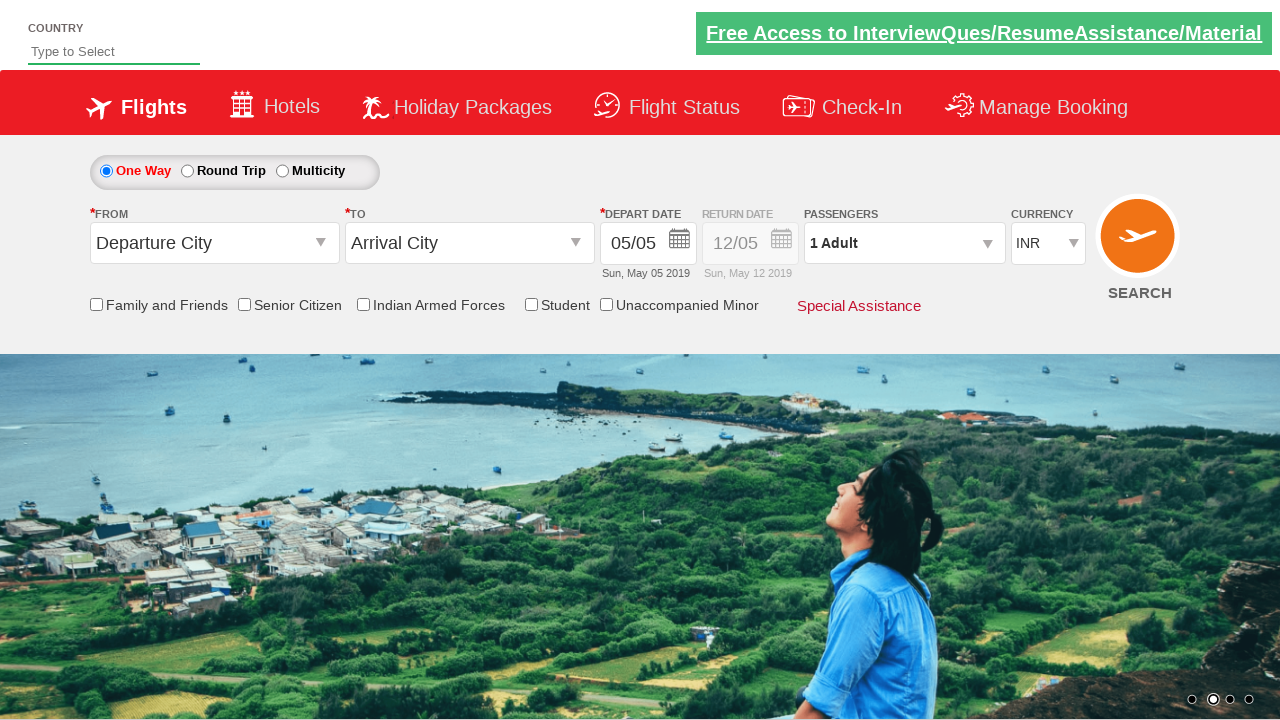

Clicked Senior Citizen Discount checkbox at (244, 304) on input[id*='SeniorCitizenDiscount']
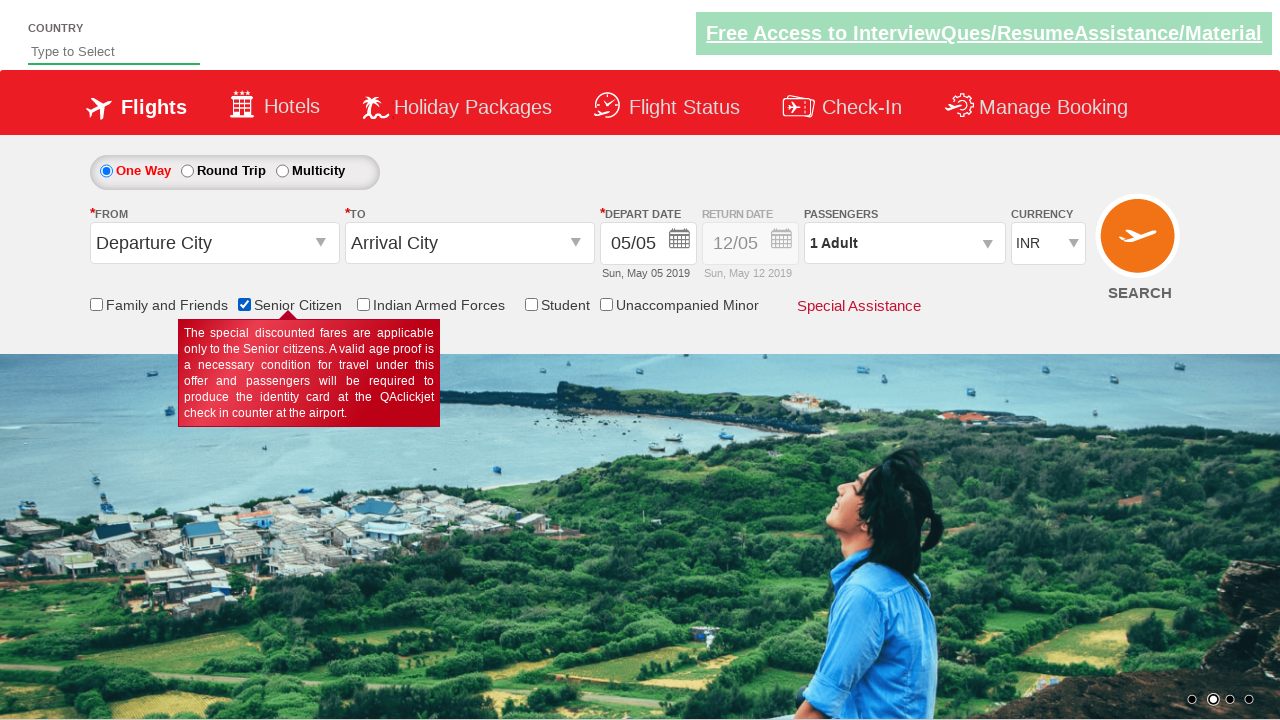

Verified Senior Citizen Discount checkbox is now checked
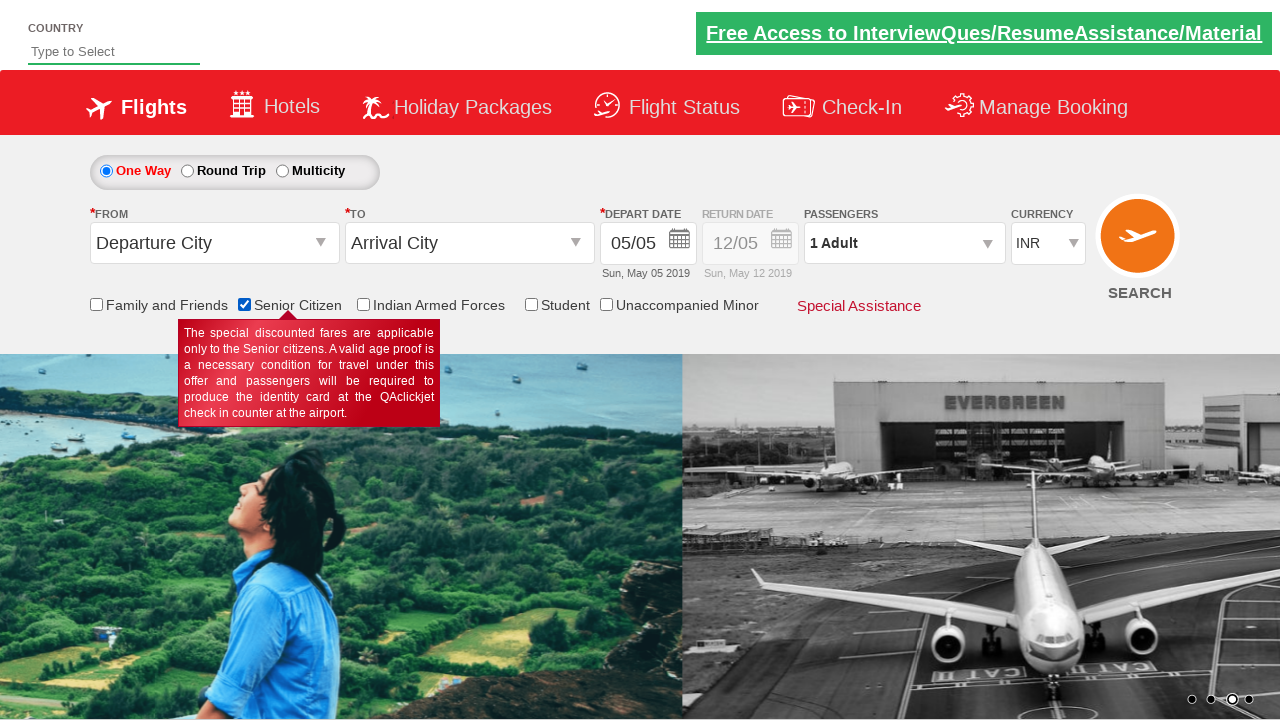

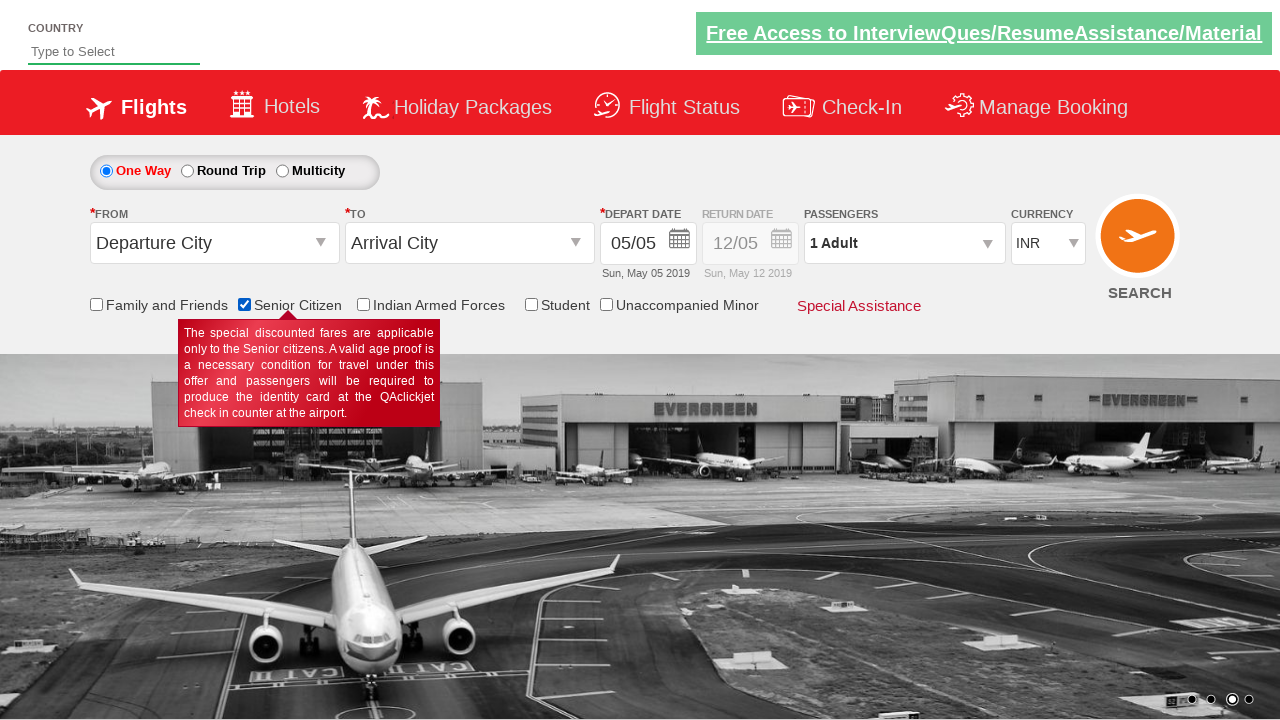